Tests an e-commerce flow by searching for specific vegetable items (Cucumber, Brocolli, Beetroot), adding them to the cart, proceeding to checkout, and applying a promo code to verify discount functionality.

Starting URL: https://rahulshettyacademy.com/seleniumPractise/#/

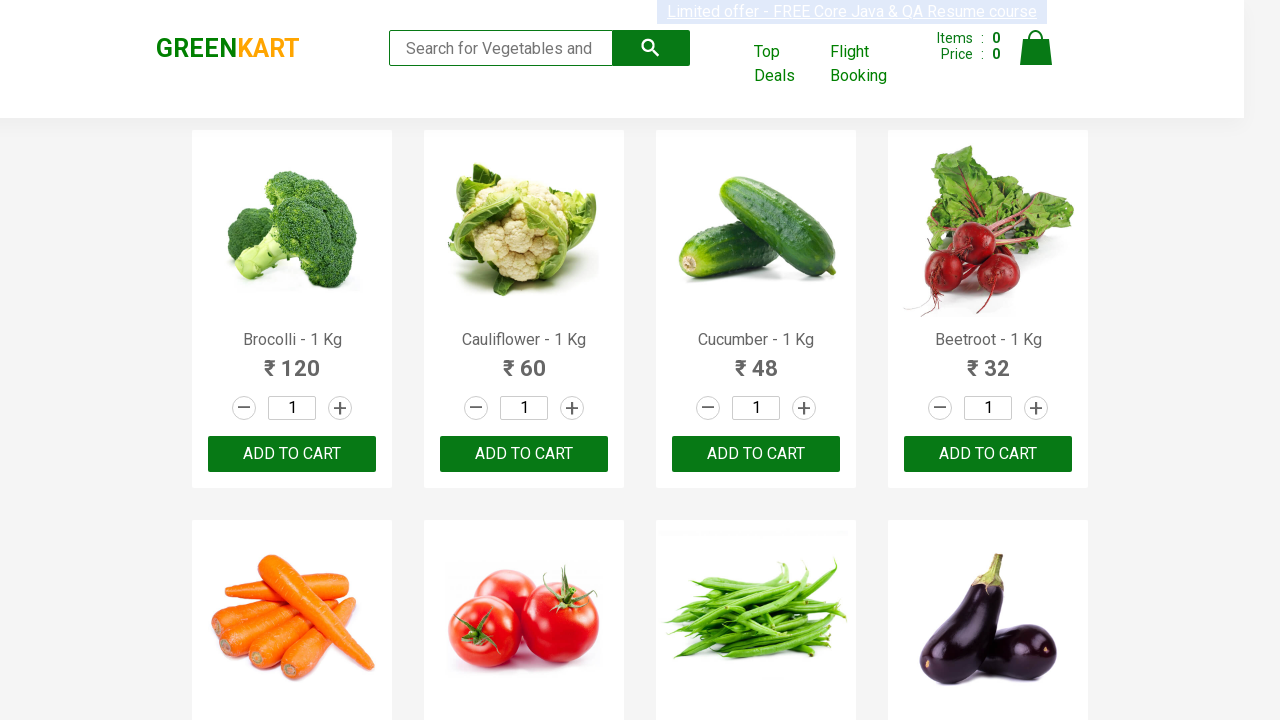

Waited for product names to load
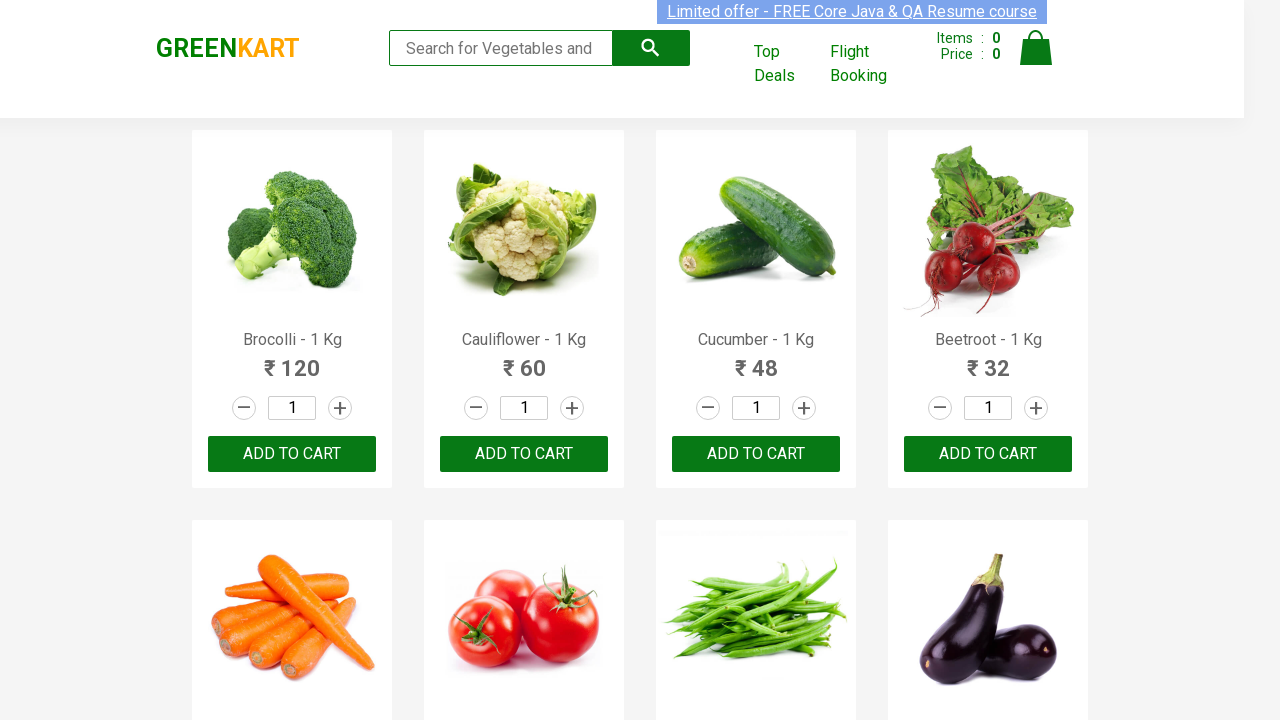

Retrieved all product name elements
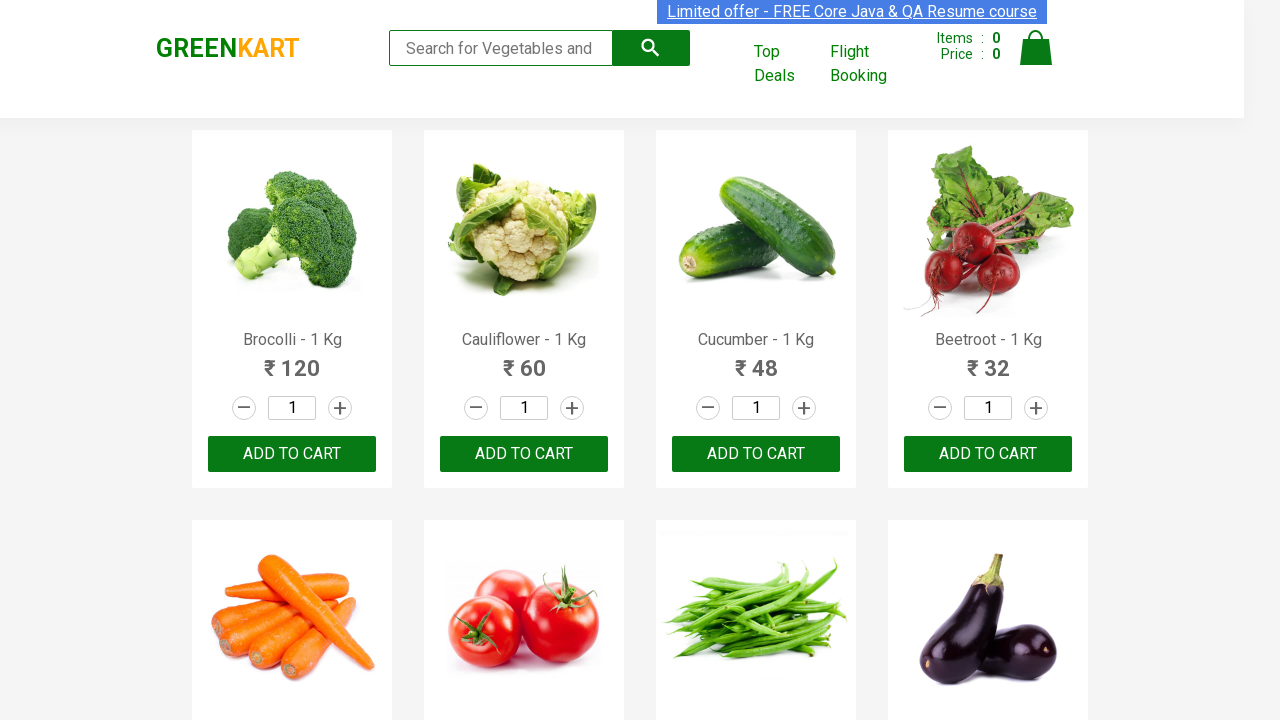

Retrieved all add to cart buttons
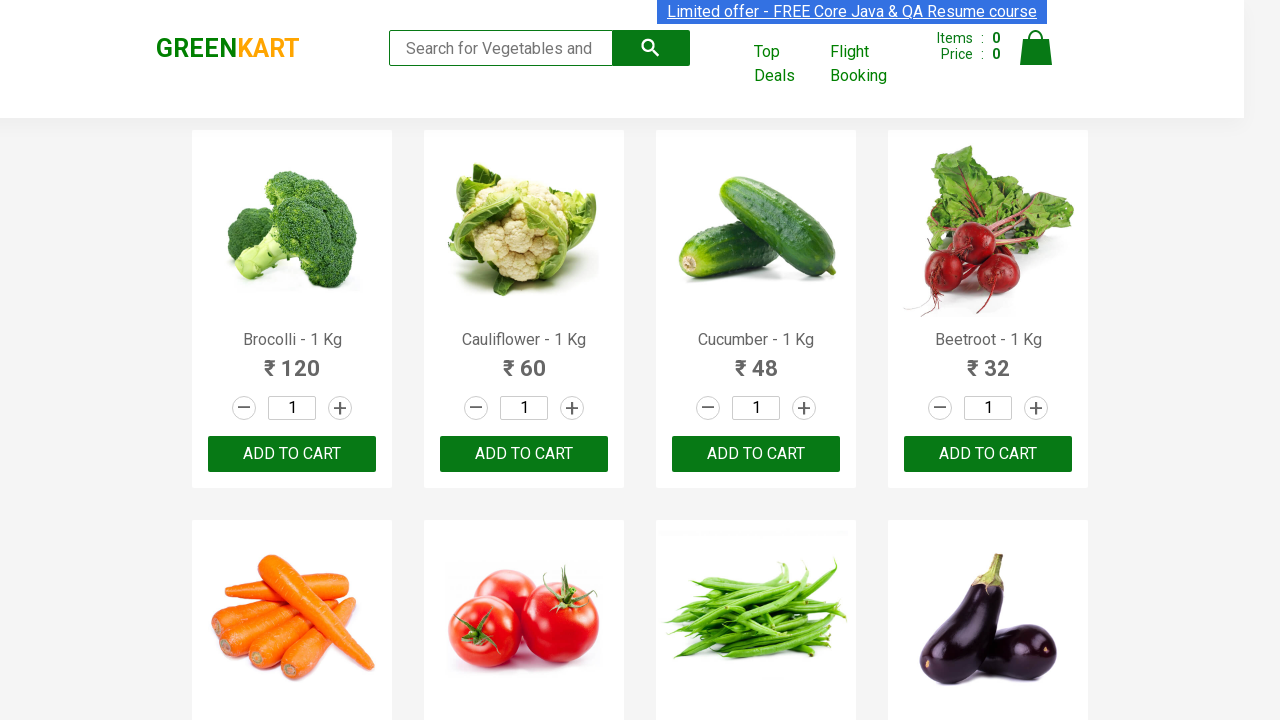

Added Brocolli to cart at (292, 454) on div.product-action button >> nth=0
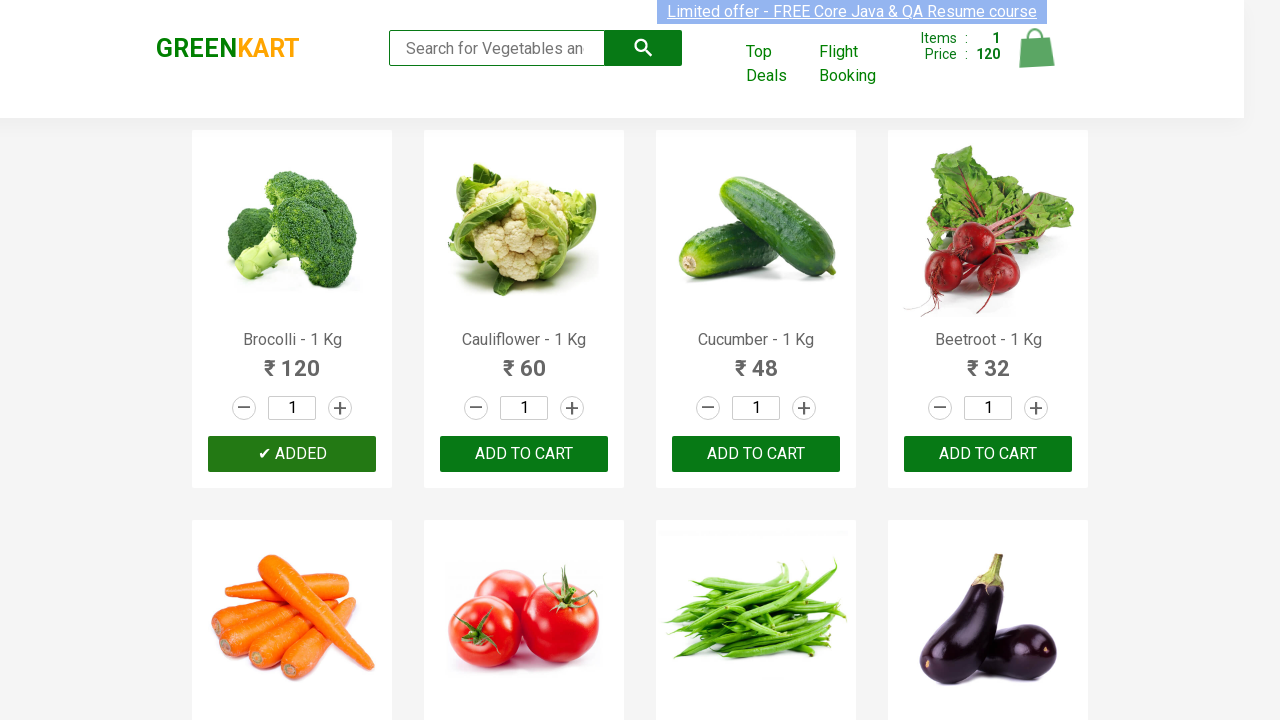

Added Cucumber to cart at (756, 454) on div.product-action button >> nth=2
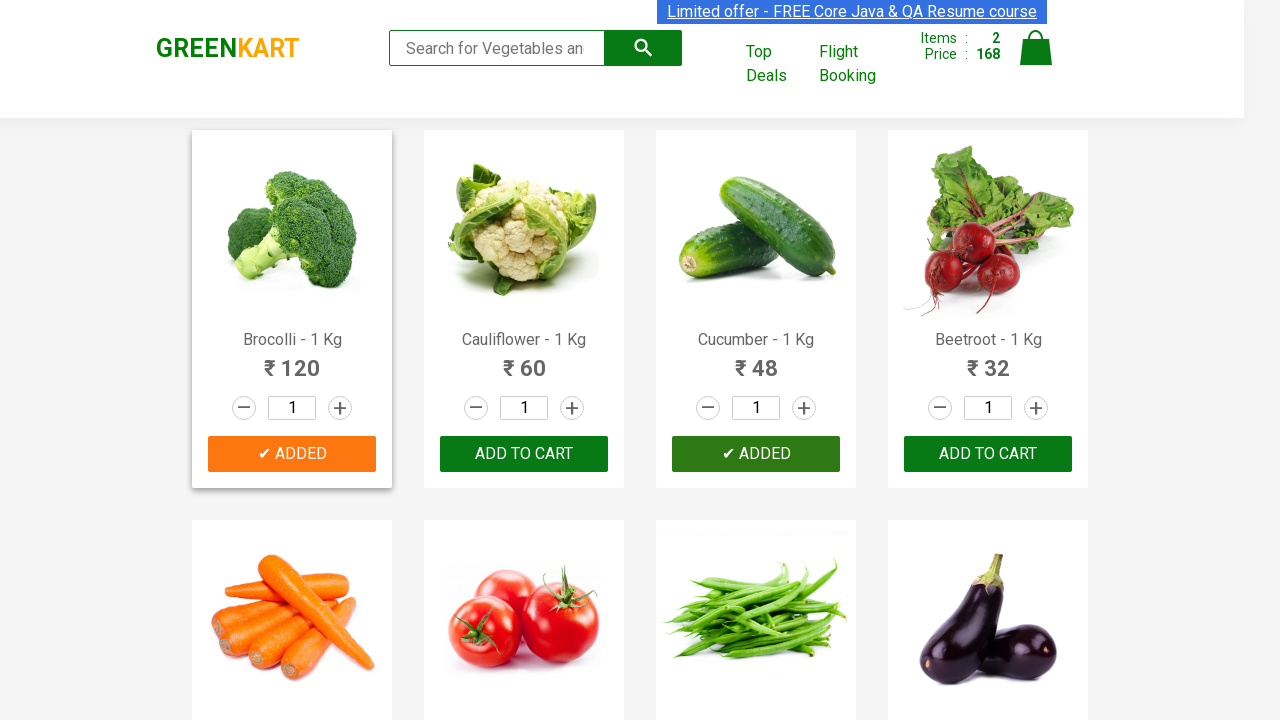

Added Beetroot to cart at (988, 454) on div.product-action button >> nth=3
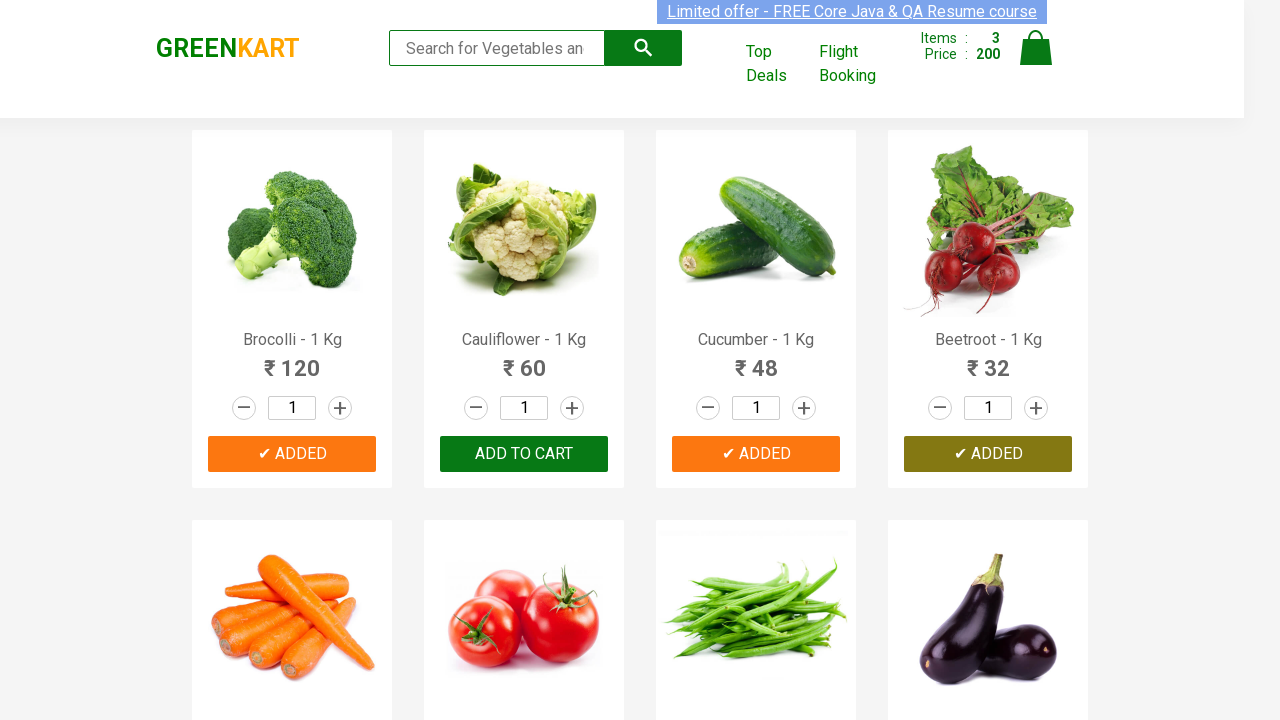

Clicked on cart icon to view shopping cart at (1036, 48) on img[alt='Cart']
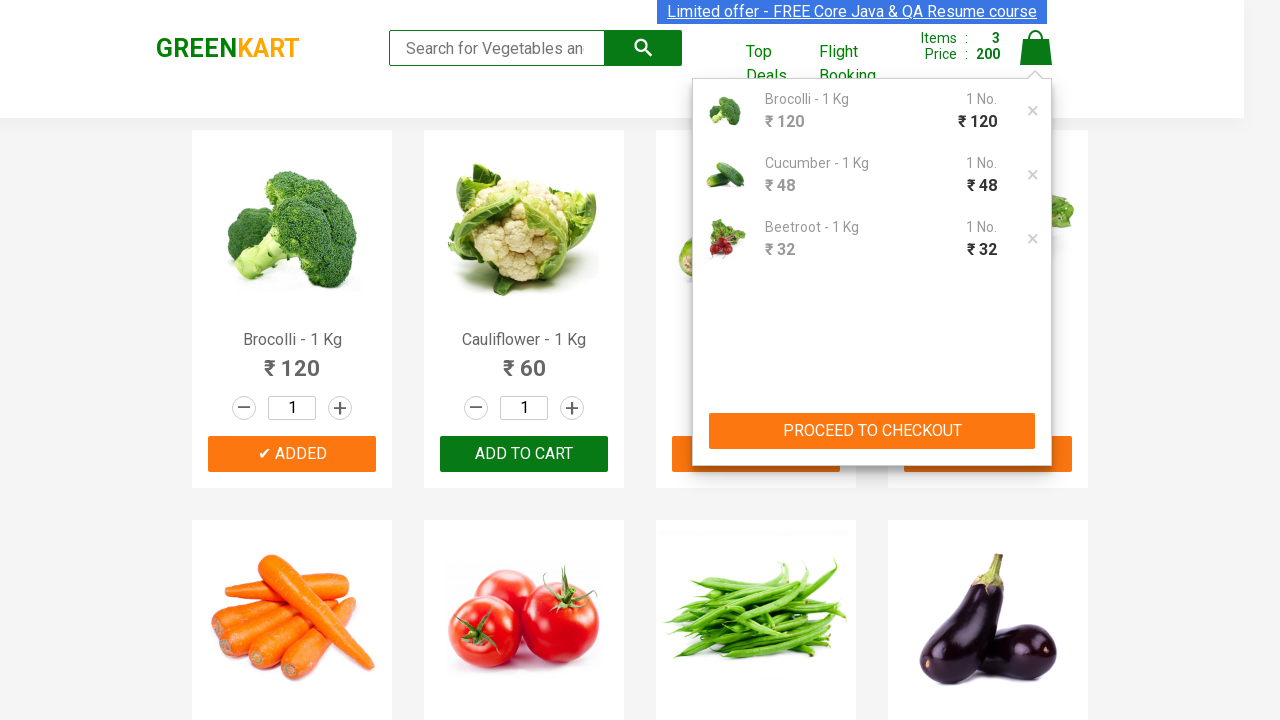

Clicked proceed to checkout button at (872, 431) on xpath=//button[contains(text(),'PROCEED TO CHECKOUT')]
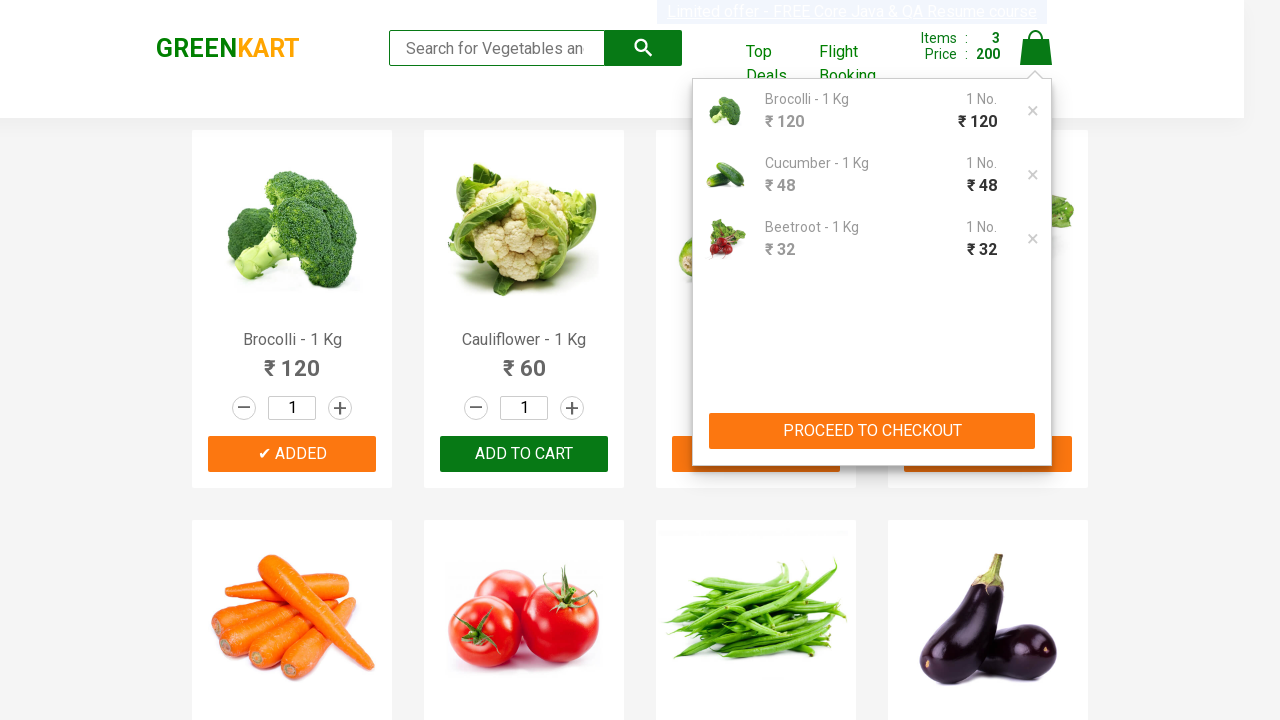

Waited for promo code input field to appear
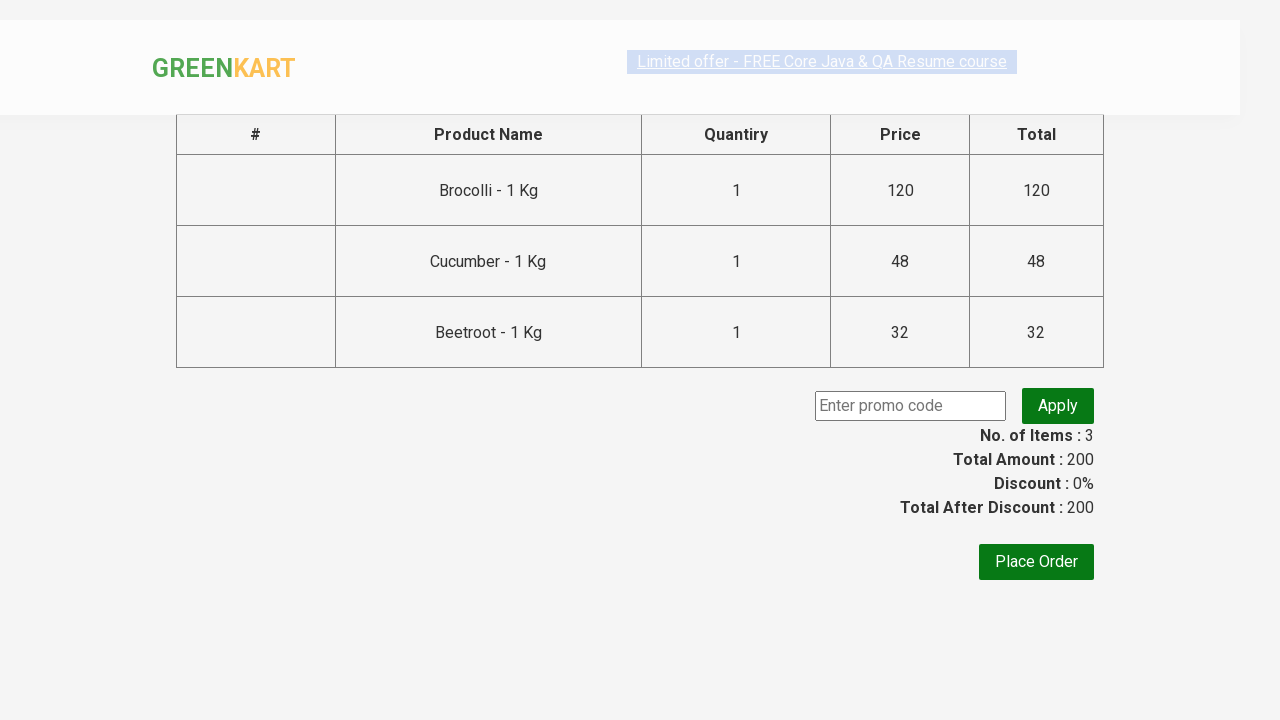

Entered promo code 'rahulshettyacademy' on input.promoCode
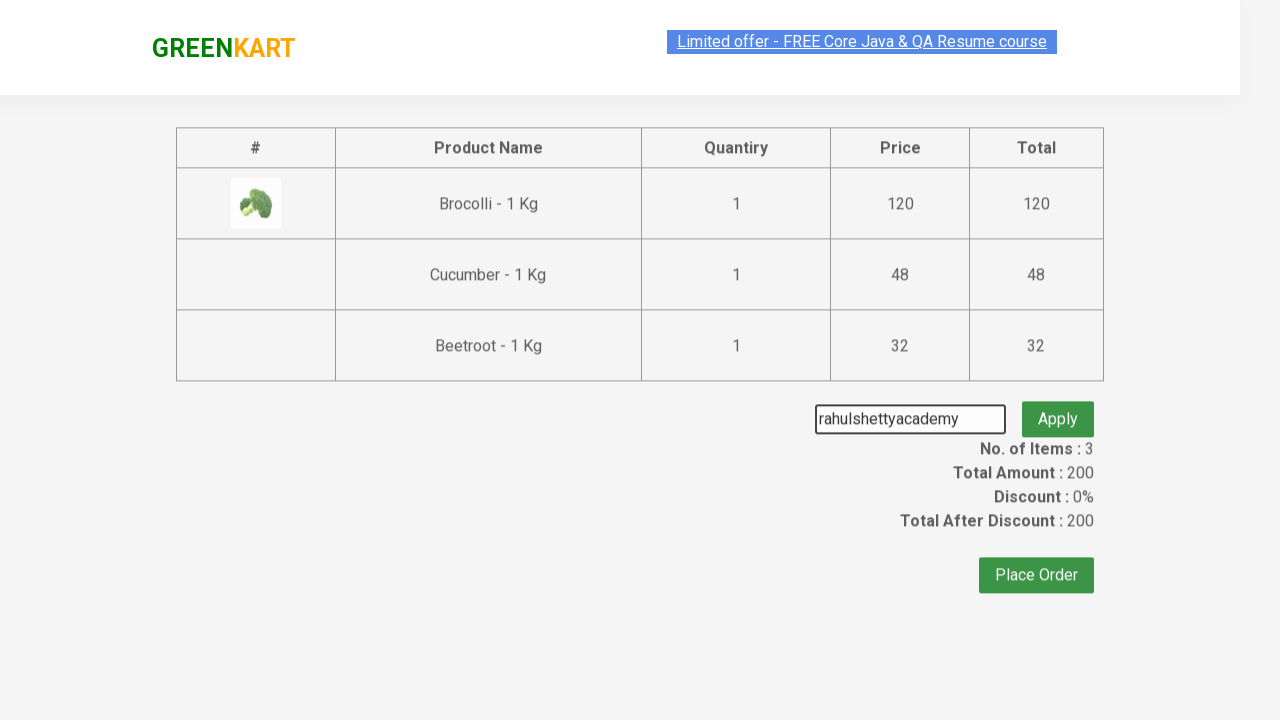

Clicked apply promo code button at (1058, 406) on button.promoBtn
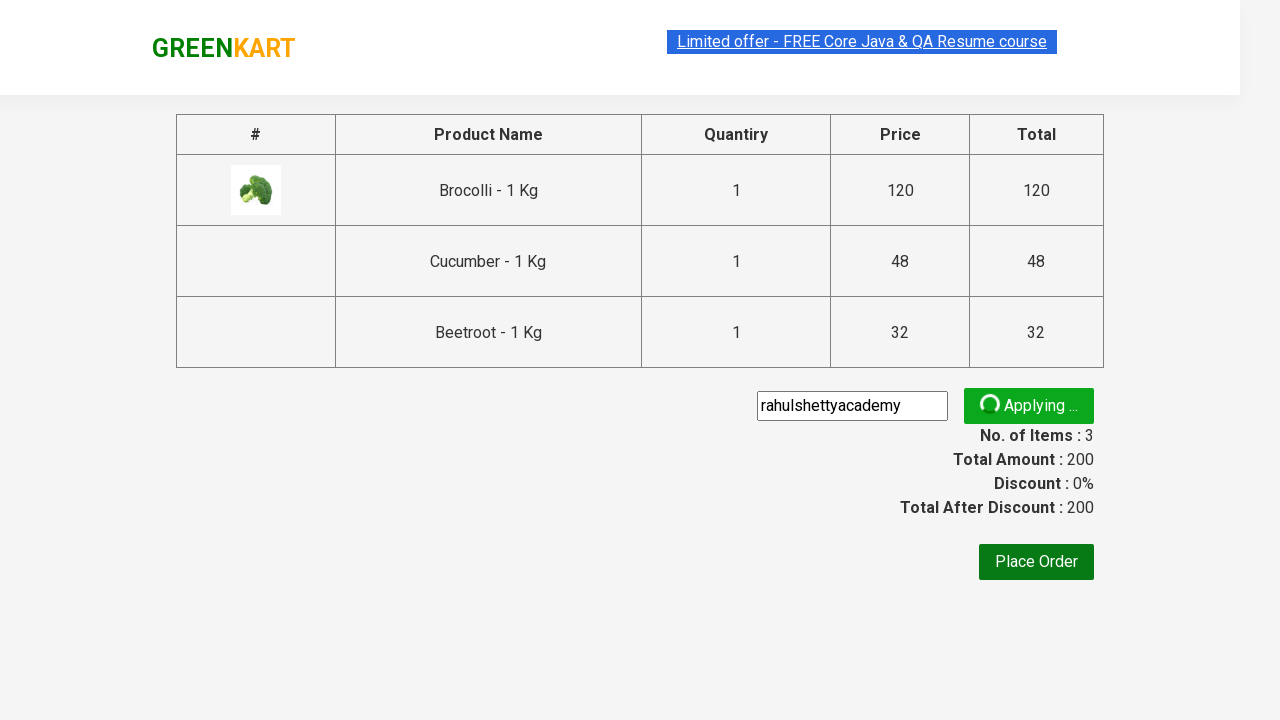

Waited for promo discount information to display
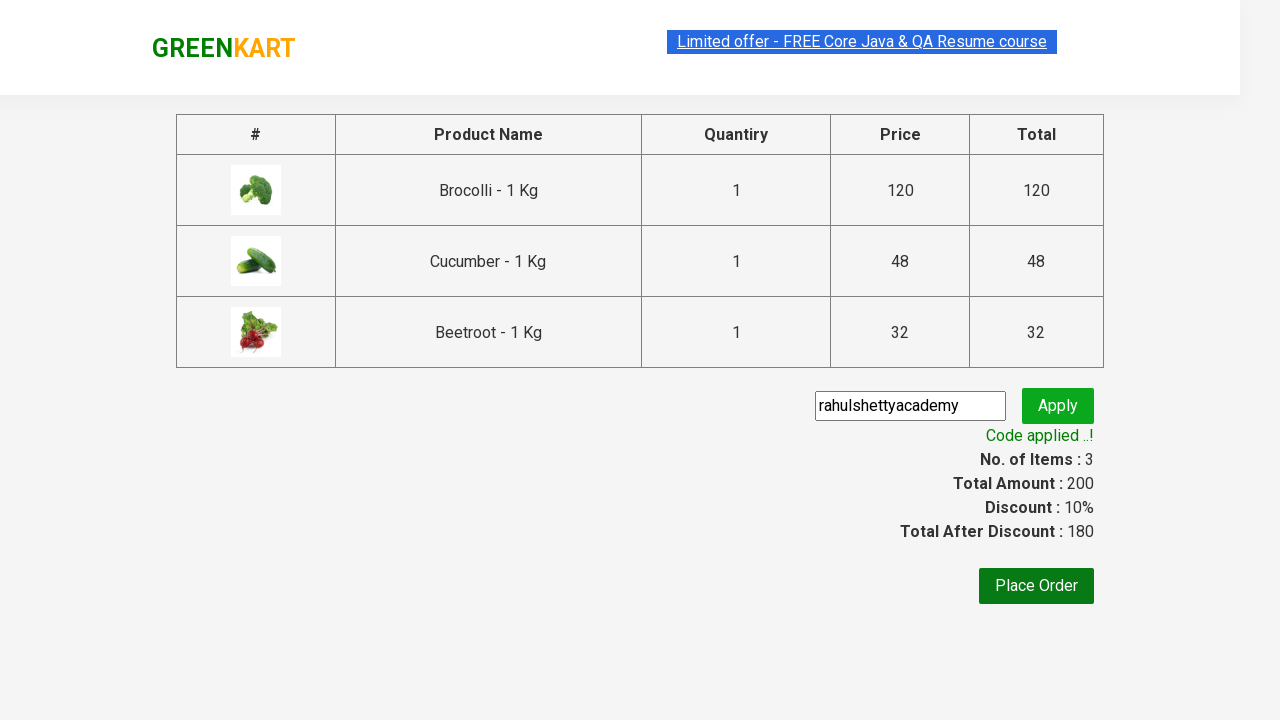

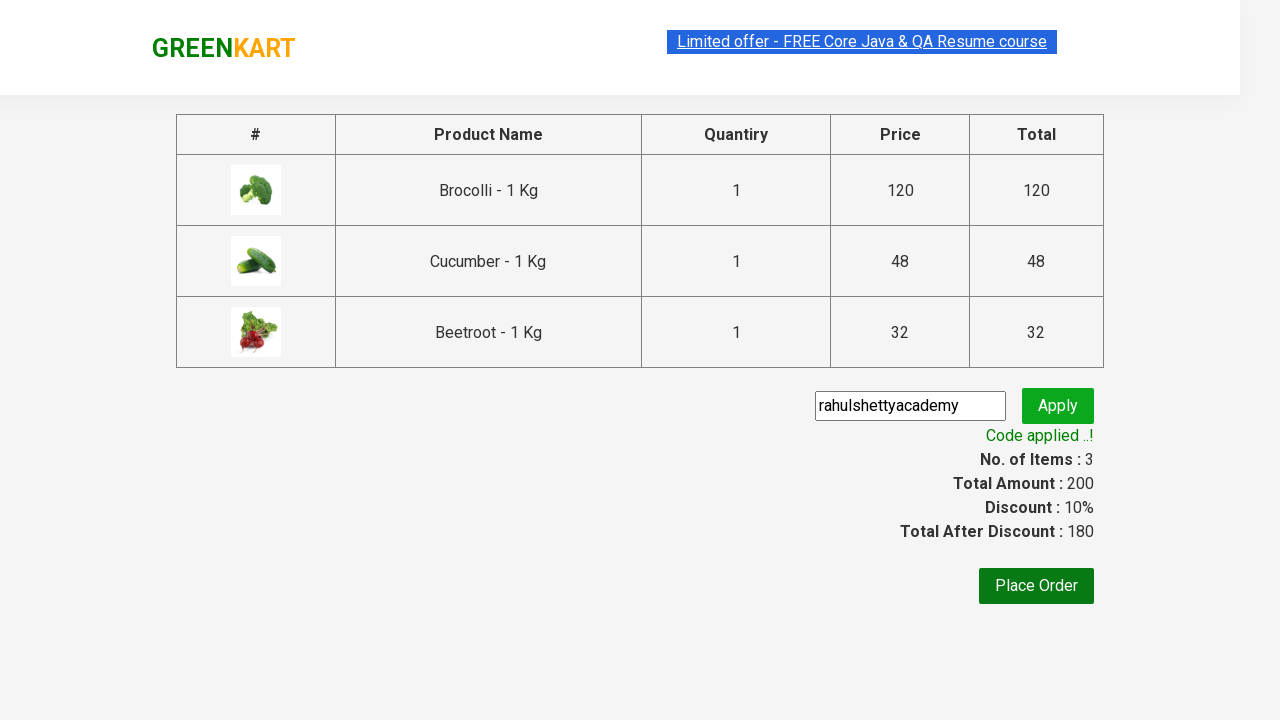